Tests form validation by submitting with an invalid email format and empty fields, verifying that email validation error is detected.

Starting URL: https://demoqa.com/text-box

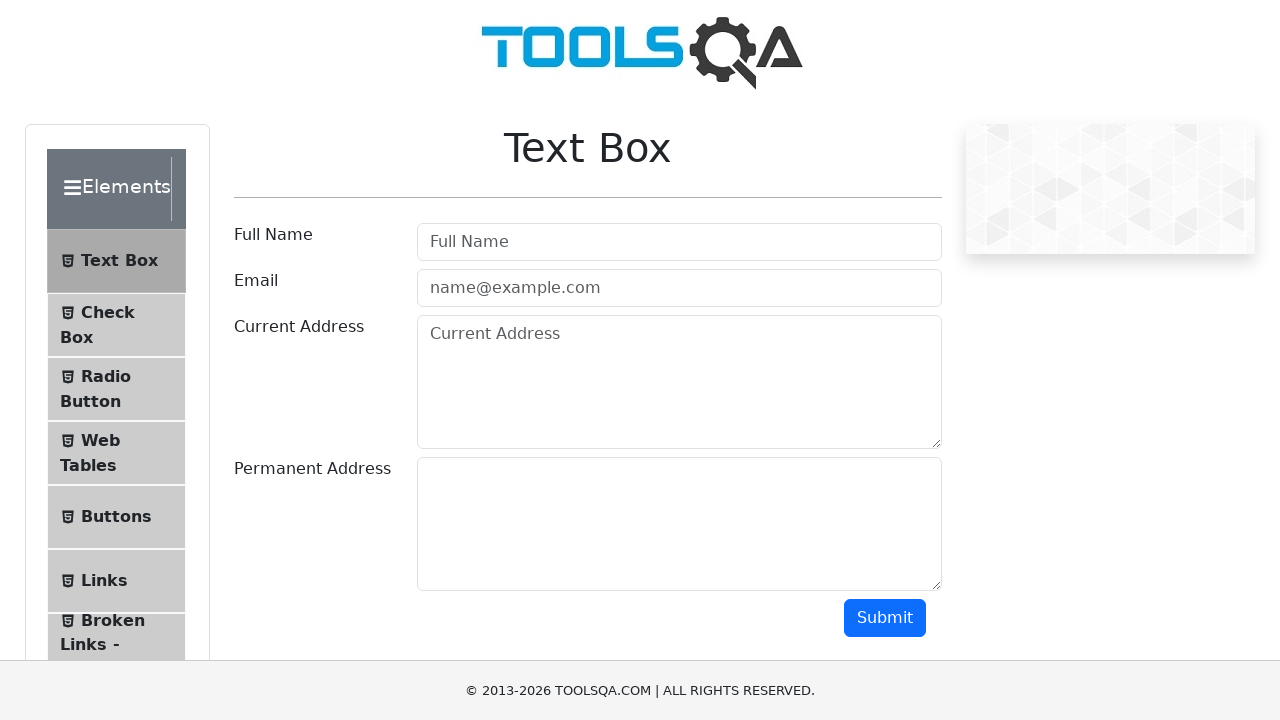

Filled Full Name field with empty value on #userName
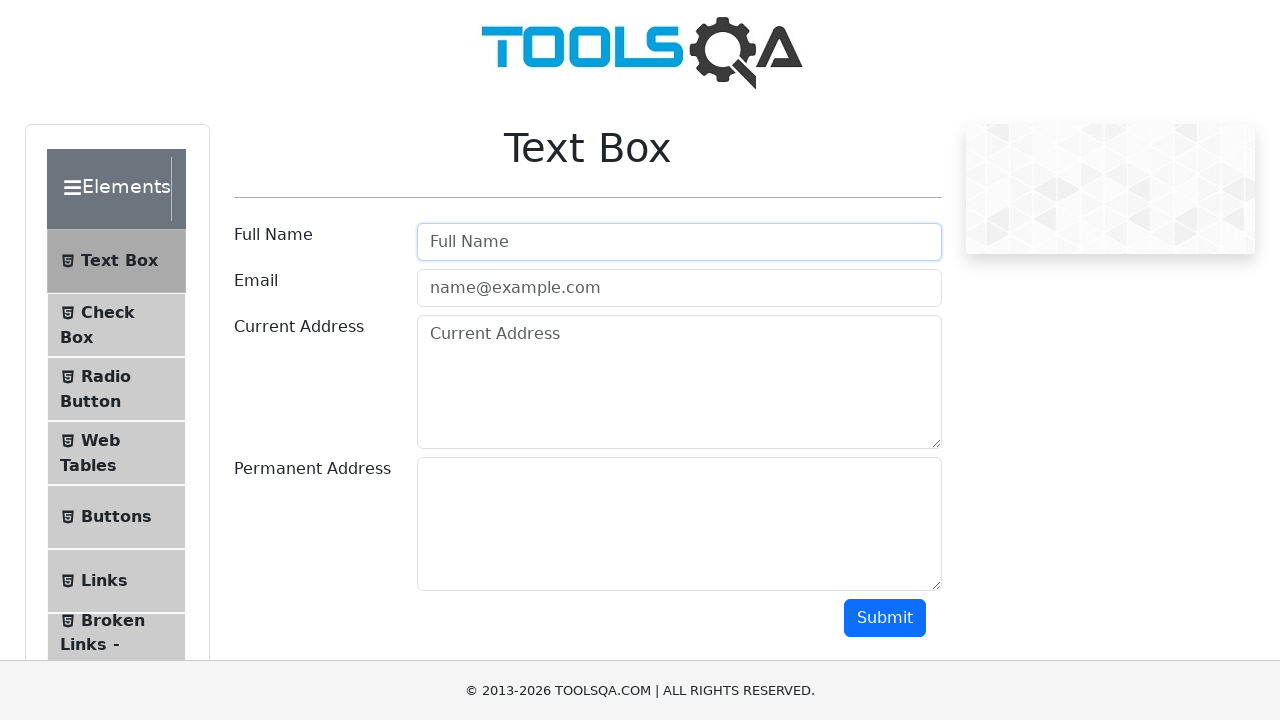

Filled Email field with invalid email format 'thisisnotanemail' on #userEmail
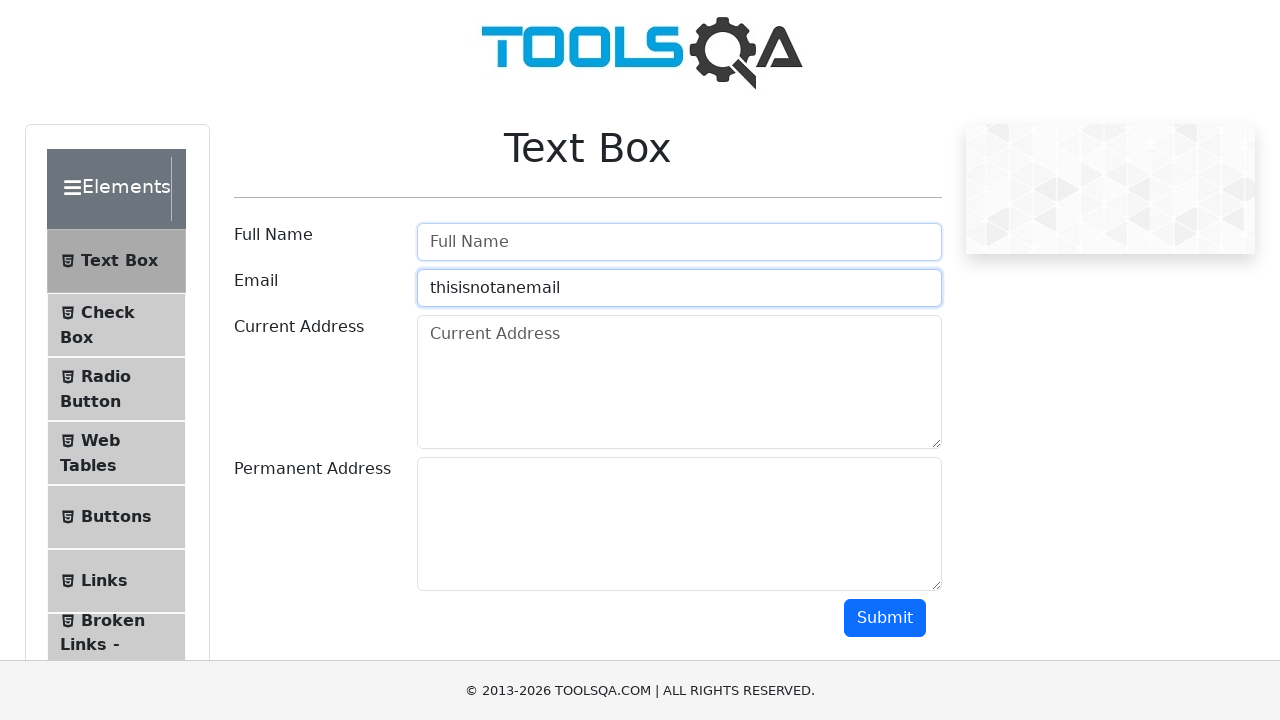

Filled Current Address field with empty value on #currentAddress
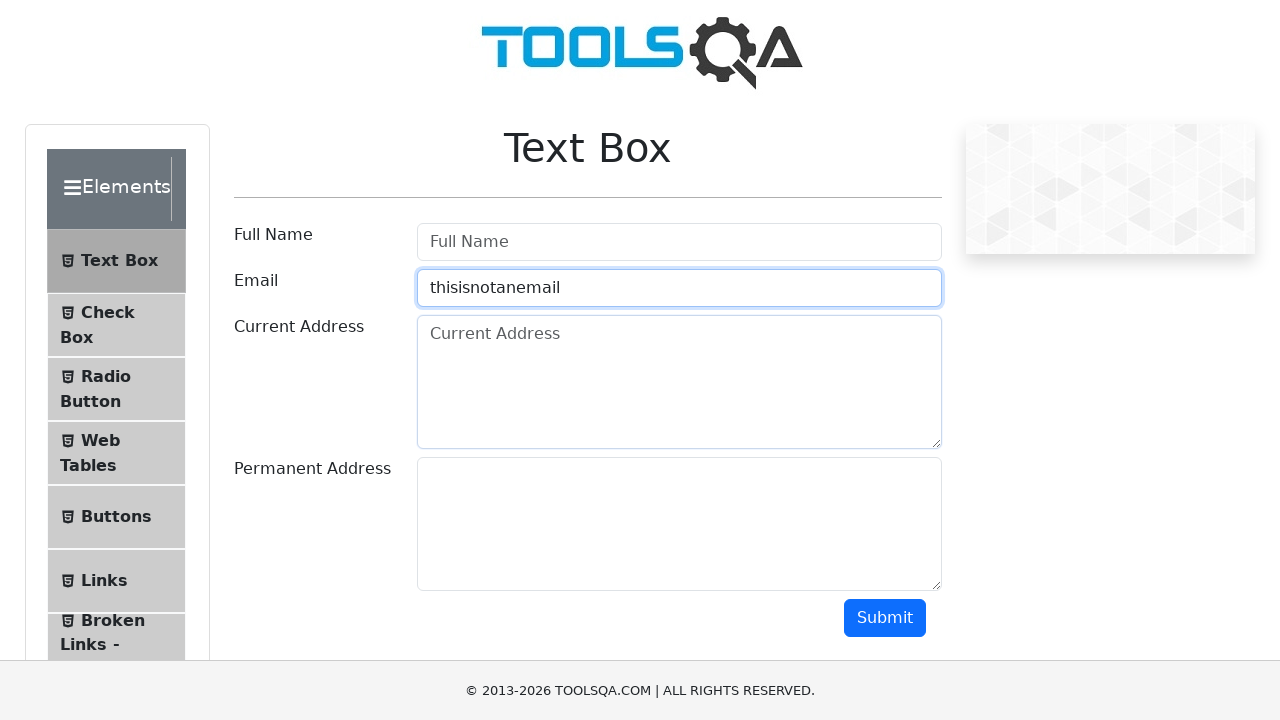

Filled Permanent Address field with empty value on #permanentAddress
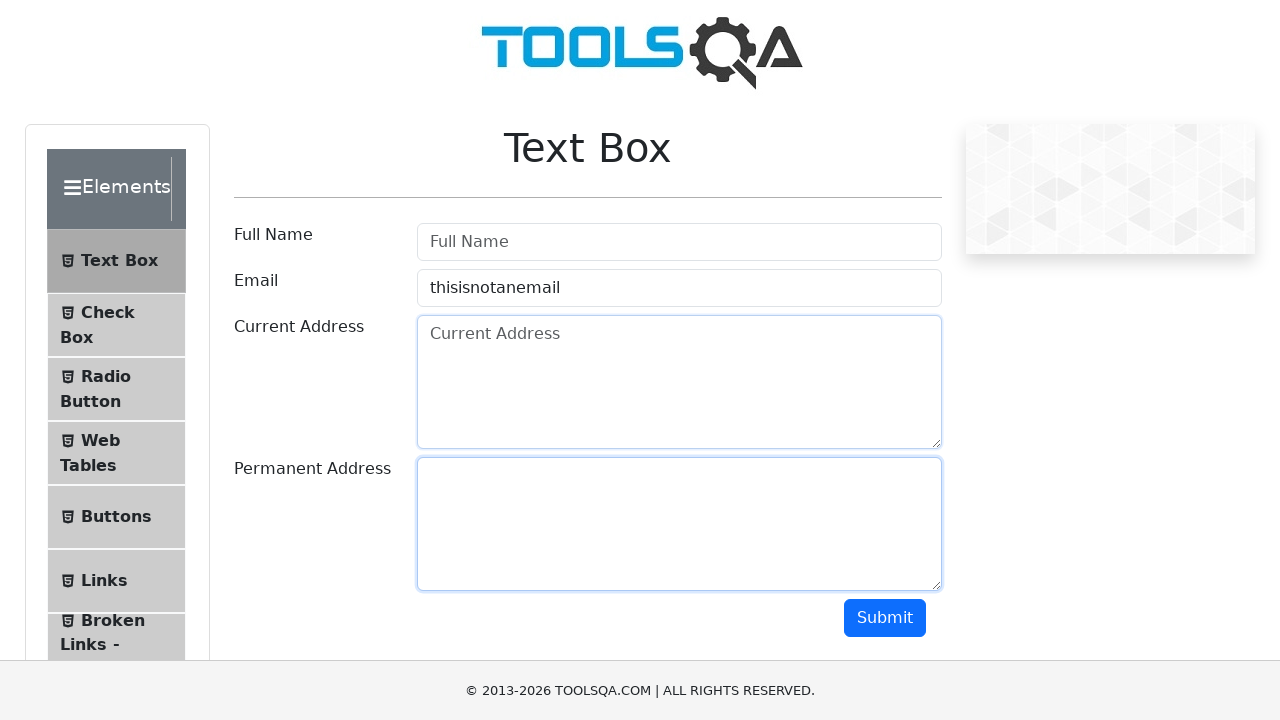

Clicked submit button to attempt form submission at (885, 618) on #submit
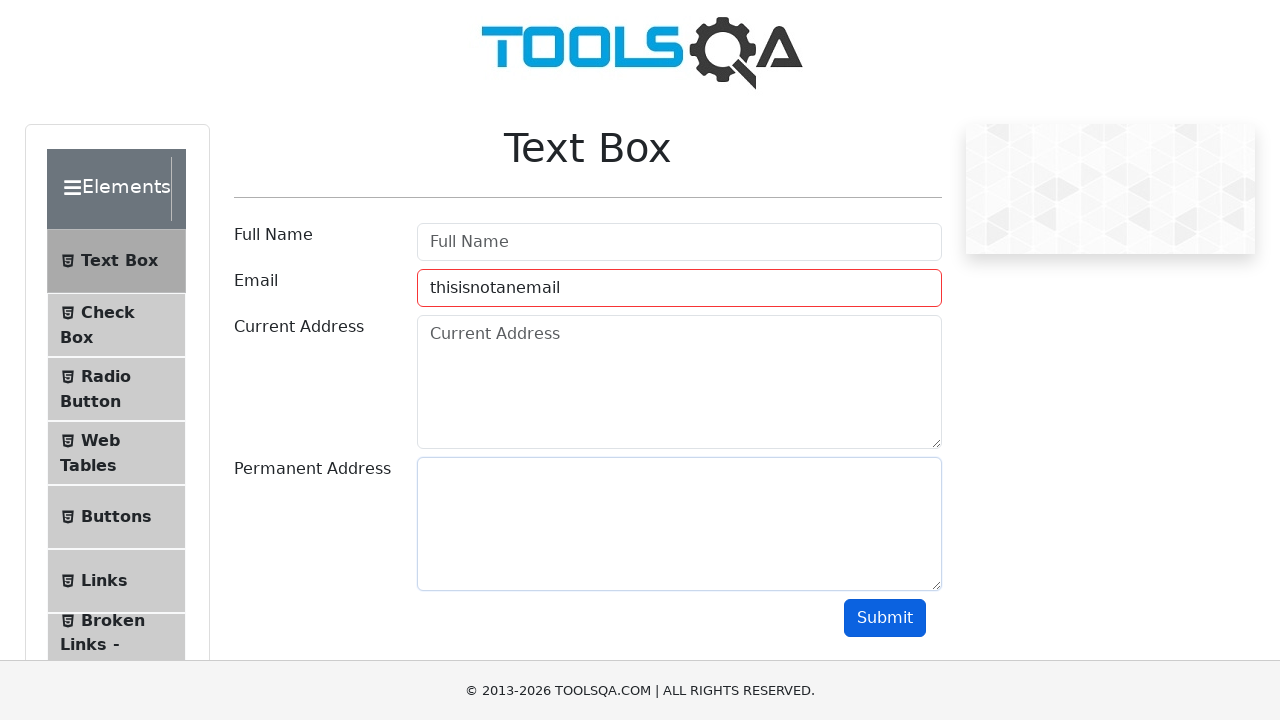

Verified email field shows error state with red border indicating validation error
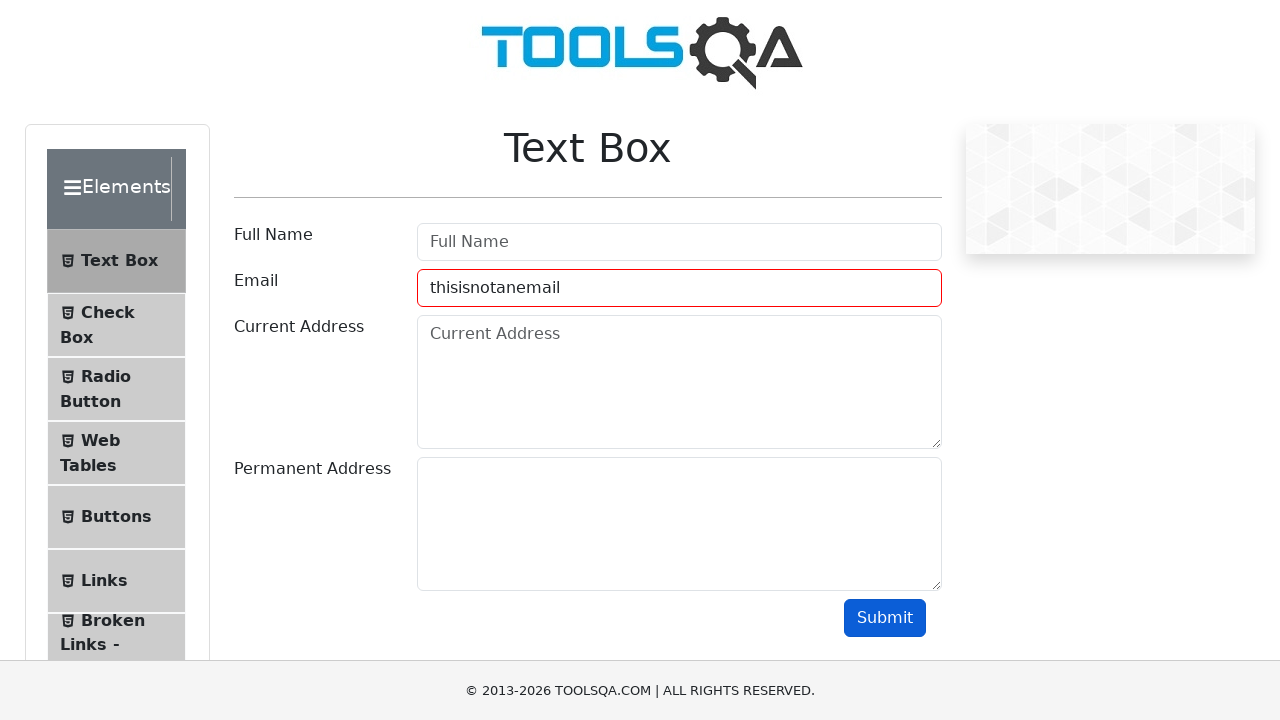

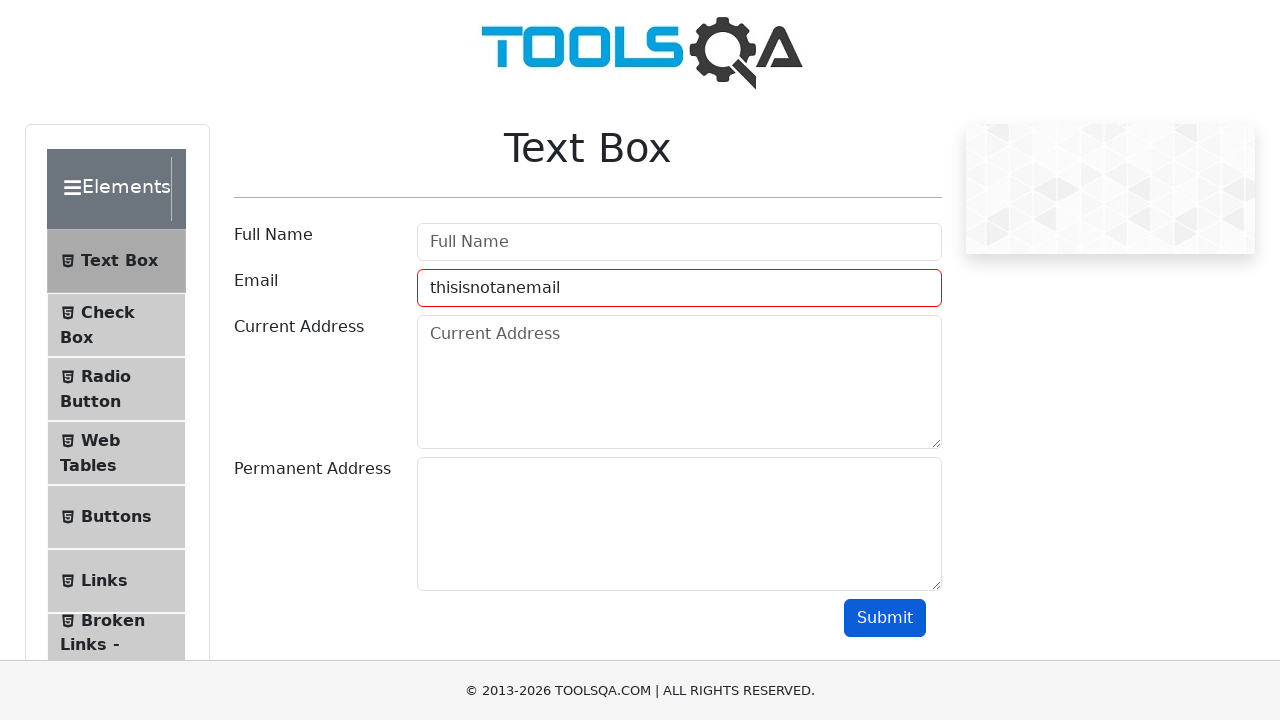